Tests dynamic loading page by clicking start button and verifying text appears after excessive wait time

Starting URL: https://automationfc.github.io/dynamic-loading/

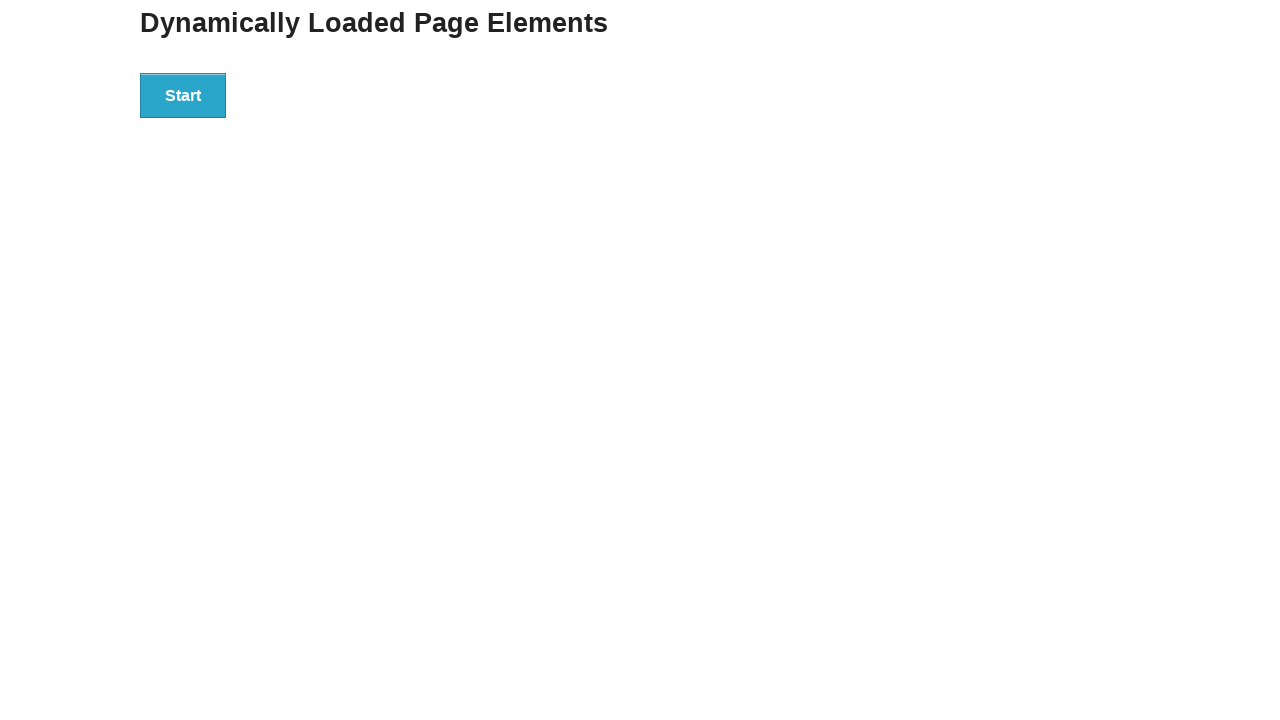

Clicked start button to trigger dynamic loading at (183, 95) on div#start button
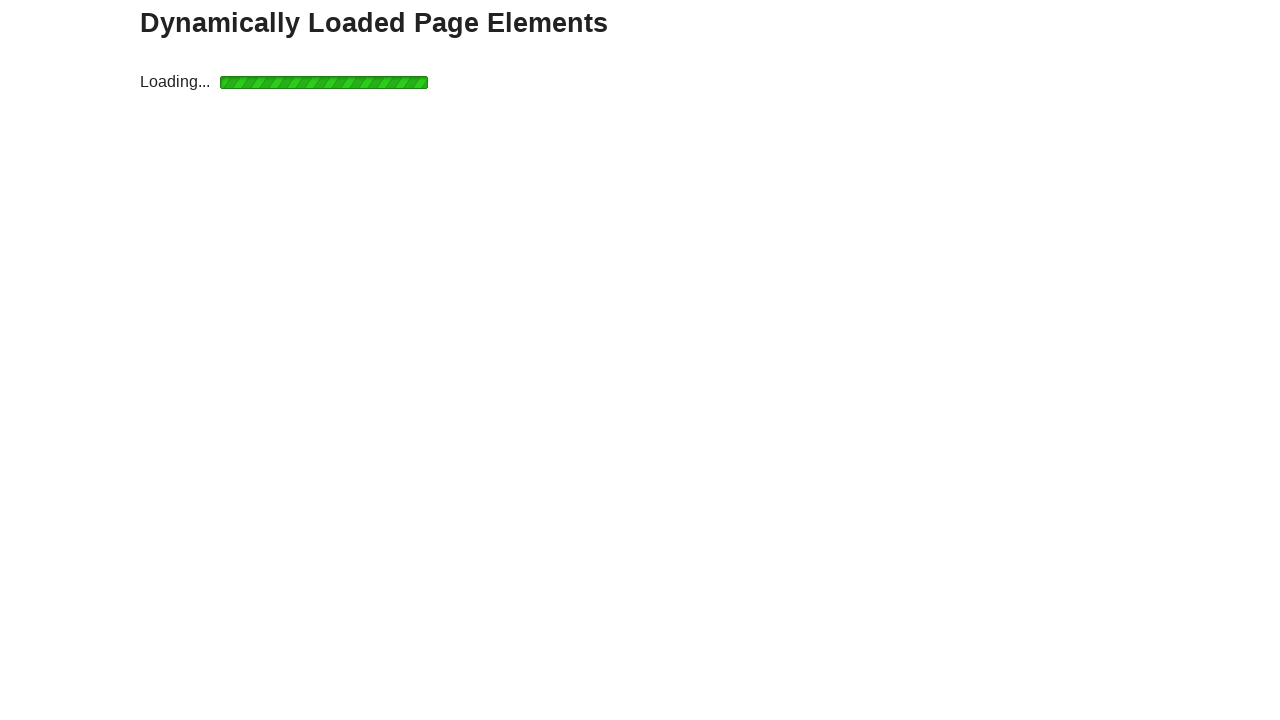

Waited 10 seconds for dynamic content to load
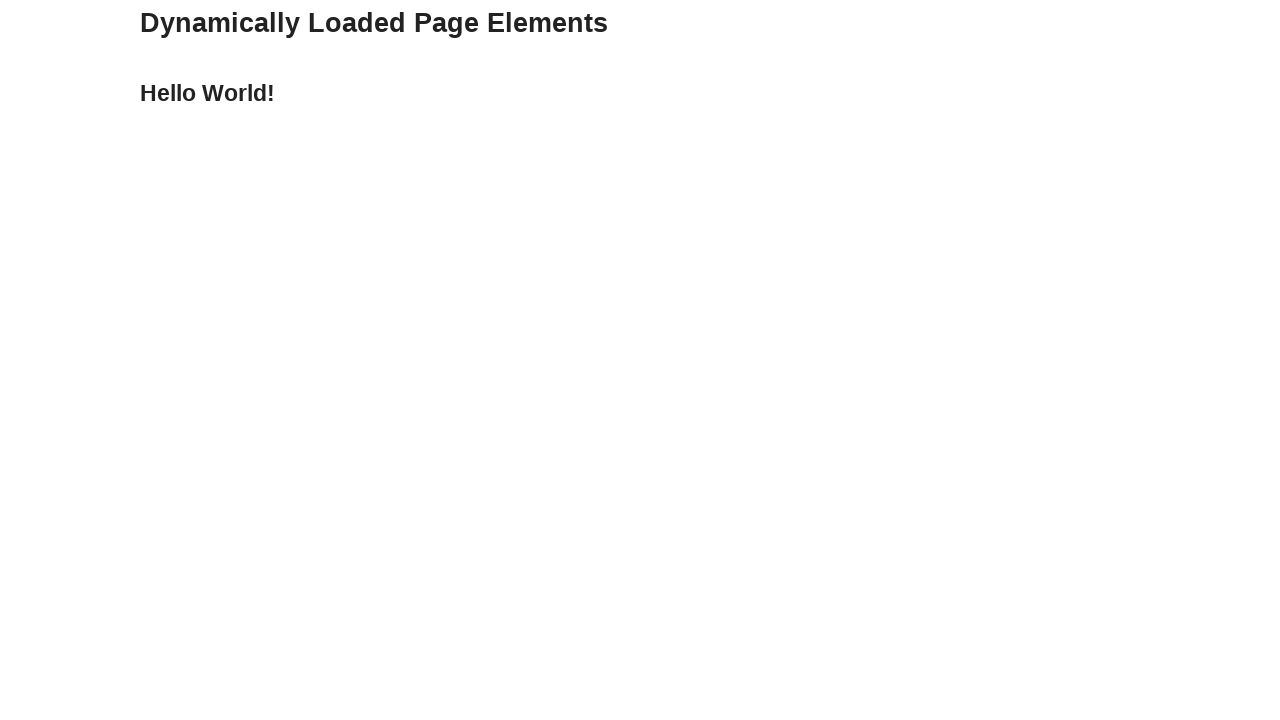

Verified 'Hello World!' text appears in finish section
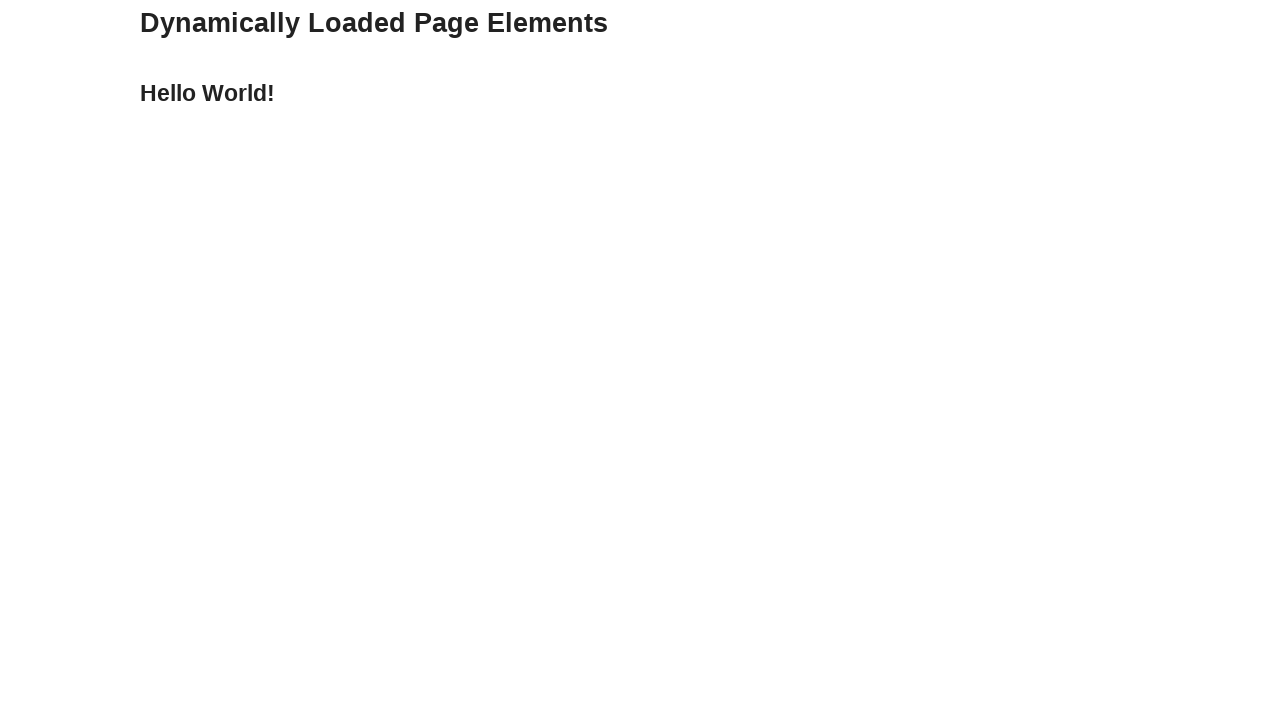

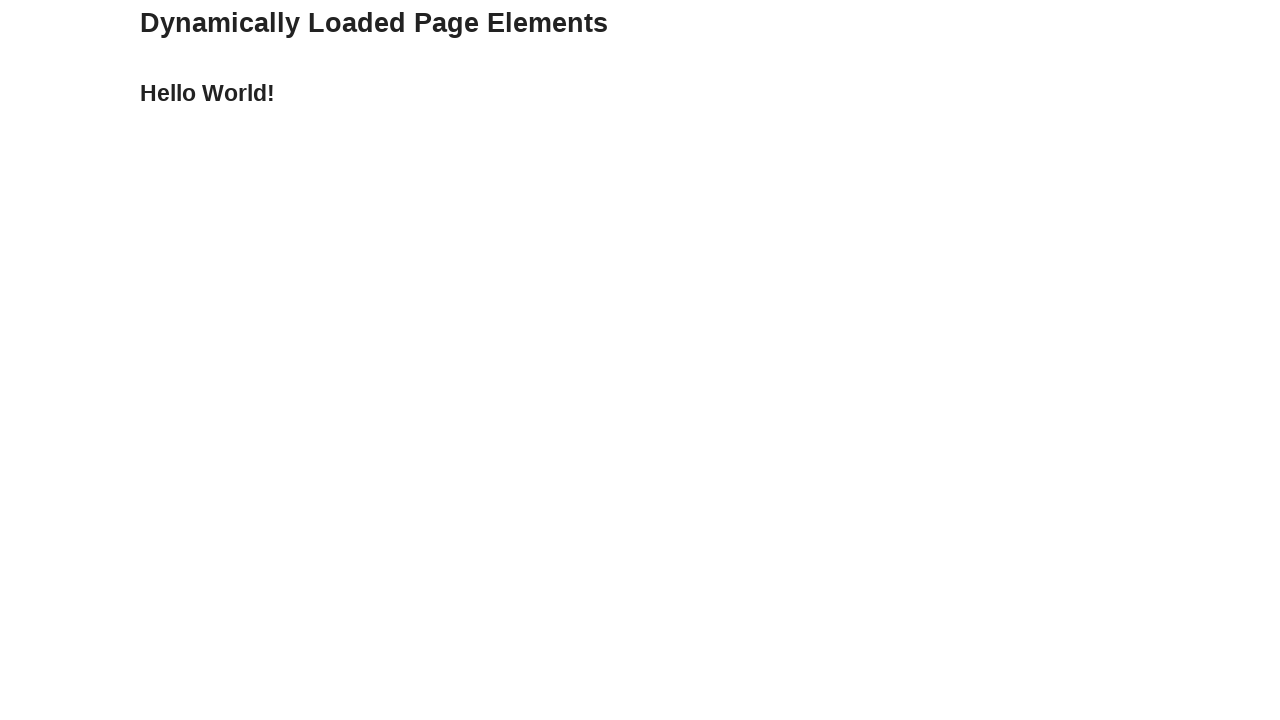